Tests addition of a positive and negative number to verify mixed sign calculations

Starting URL: https://testsheepnz.github.io/BasicCalculator.html

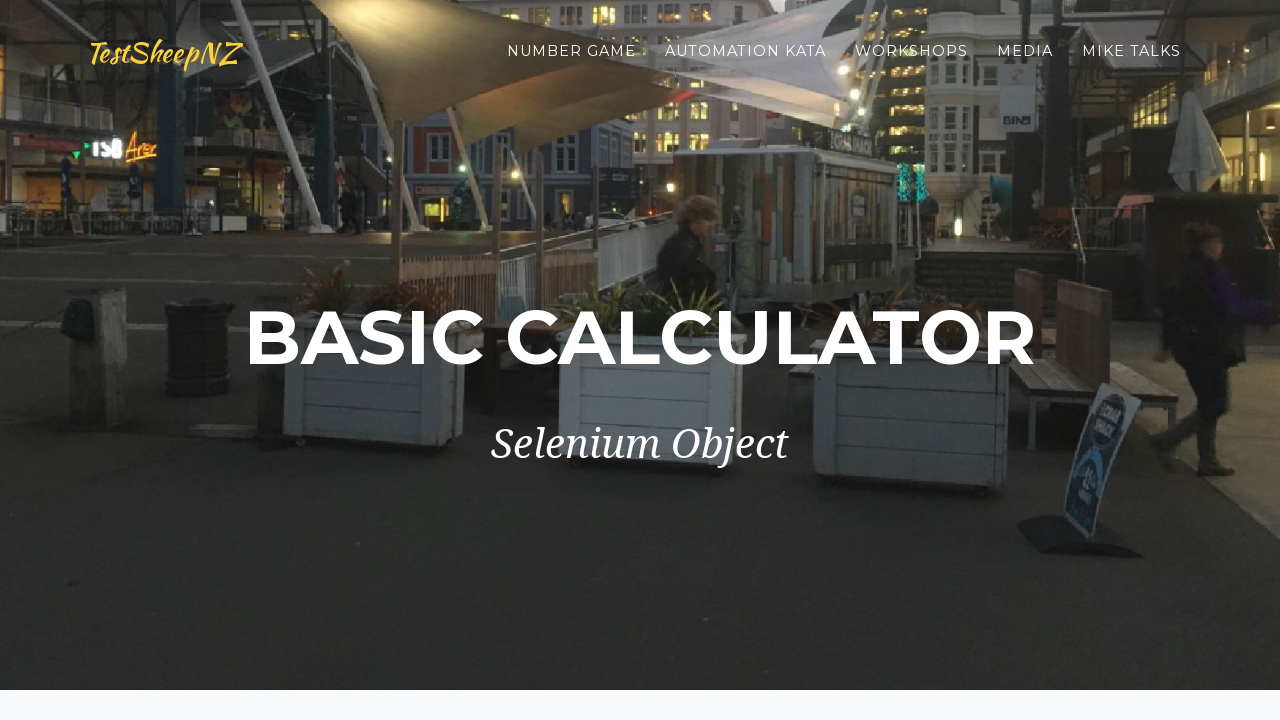

Clicked clear button to reset the calculator form at (404, 485) on #clearButton
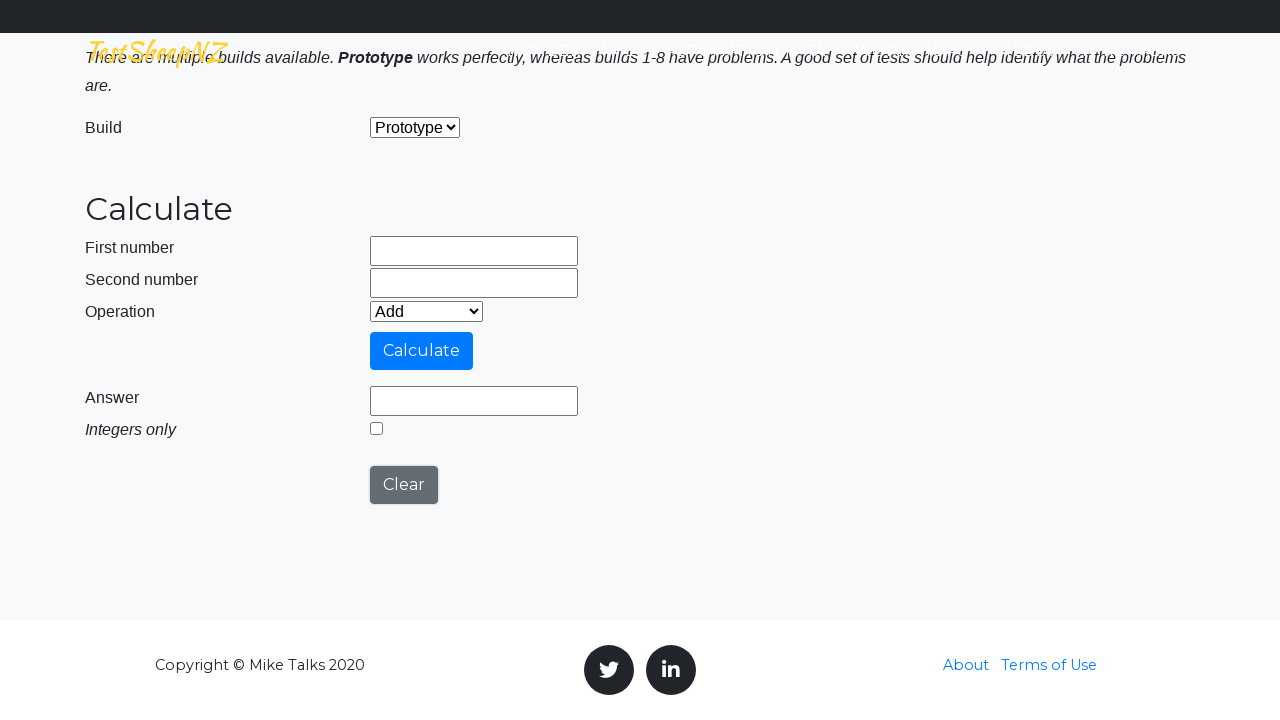

Entered positive number 9999999999 in first field on #number1Field
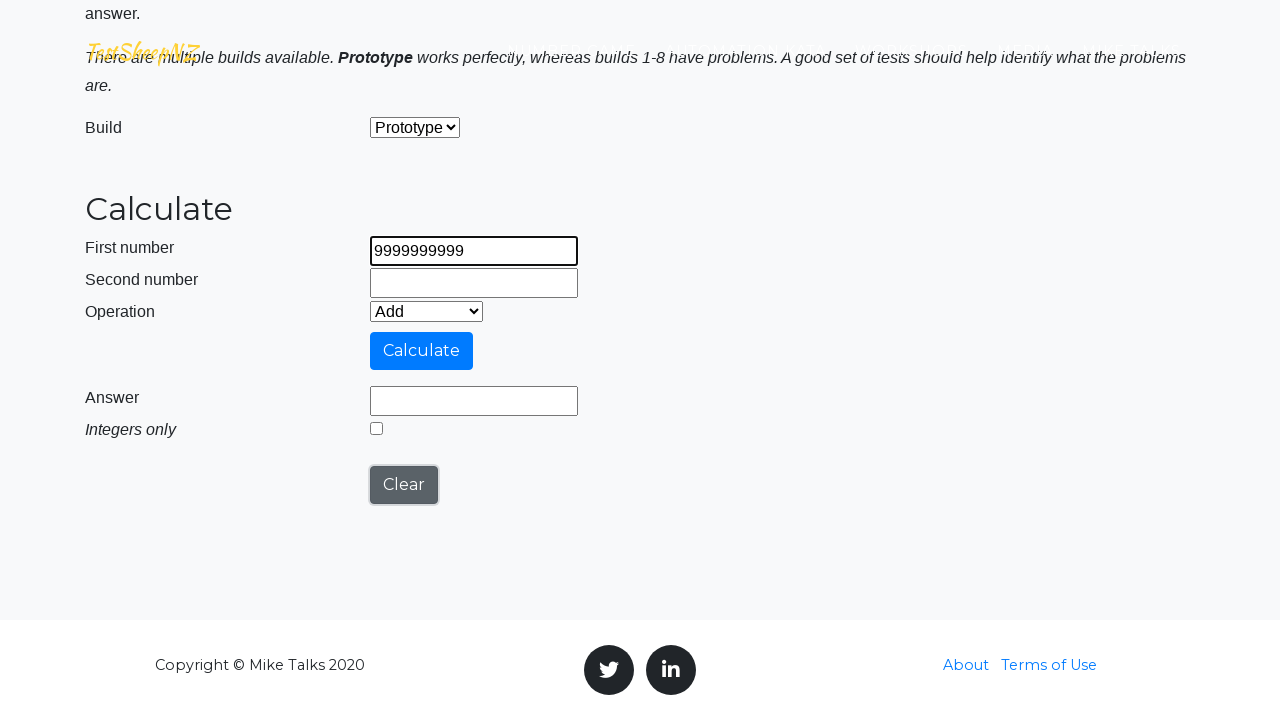

Entered negative number -999999999 in second field on #number2Field
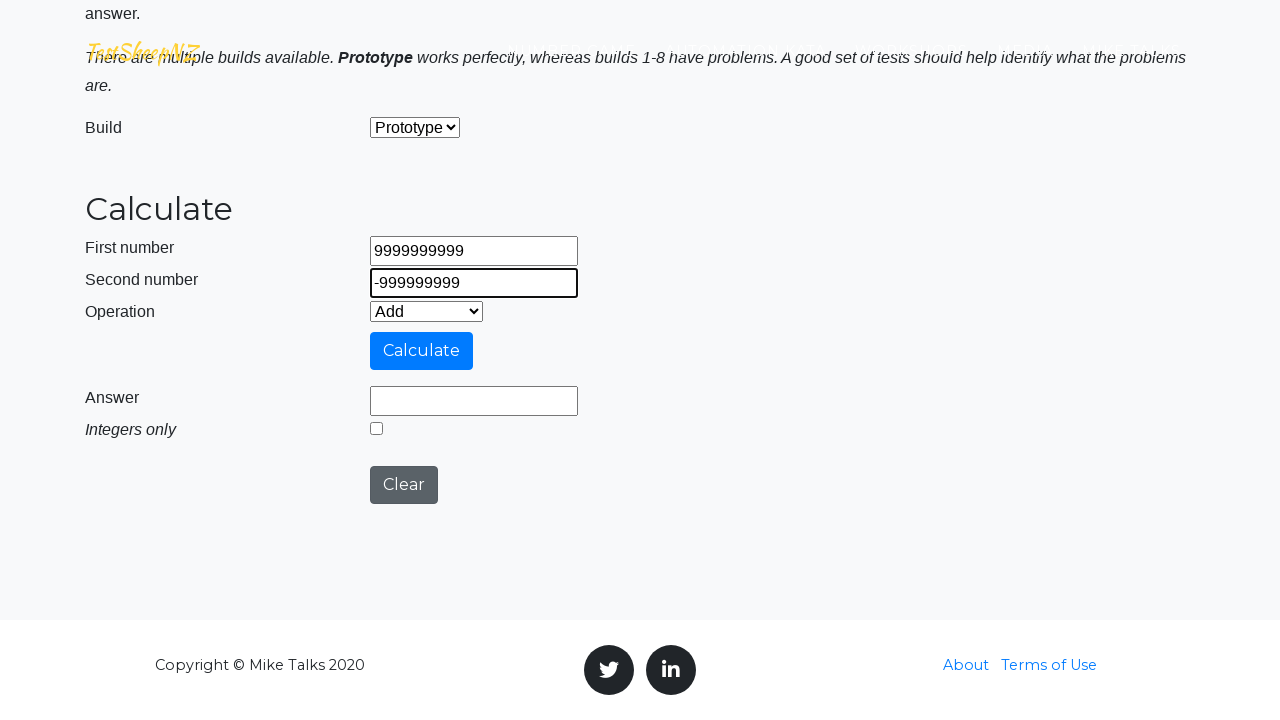

Selected 'Add' operation from dropdown menu on #selectOperationDropdown
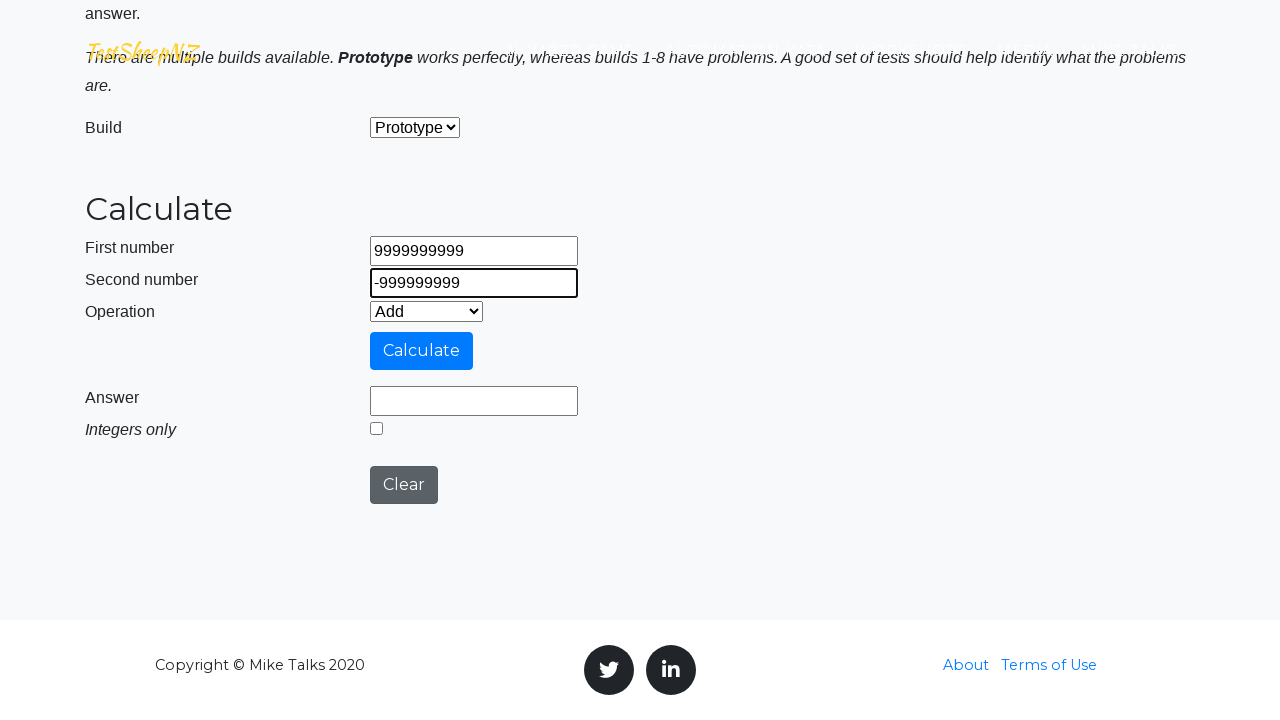

Clicked calculate button to perform addition of opposite signed numbers at (422, 351) on #calculateButton
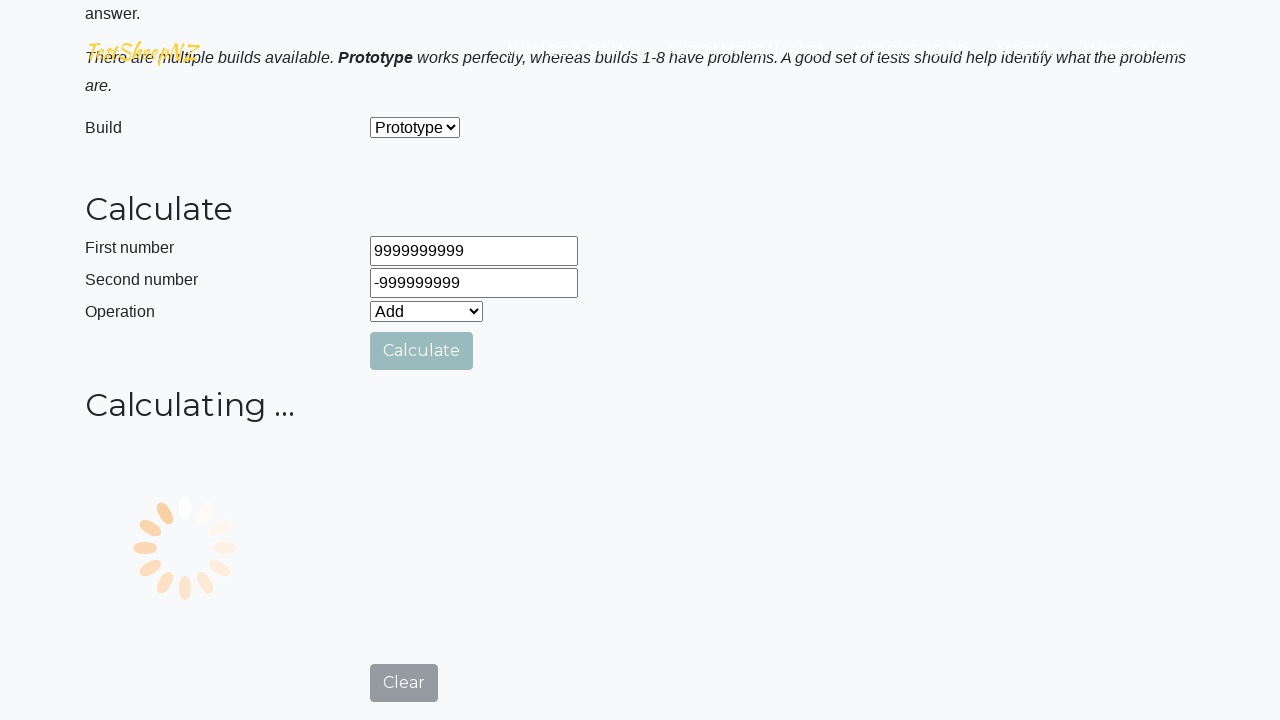

Answer field loaded with calculation result
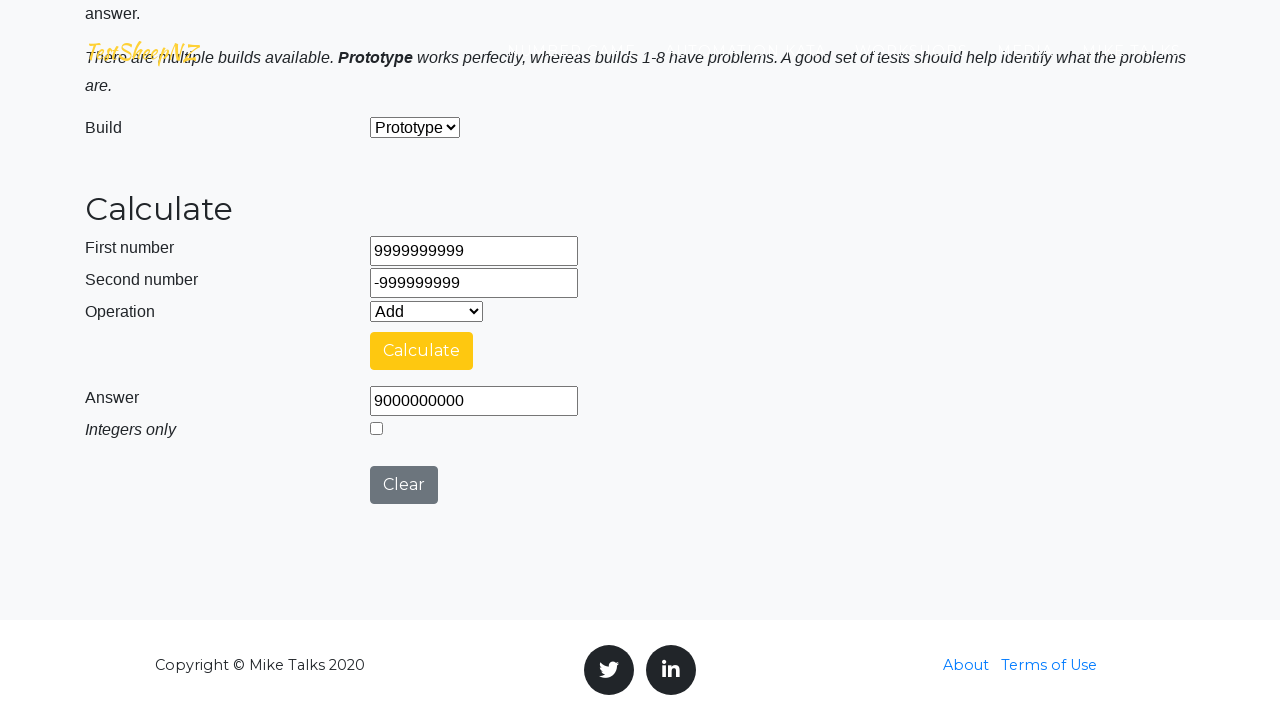

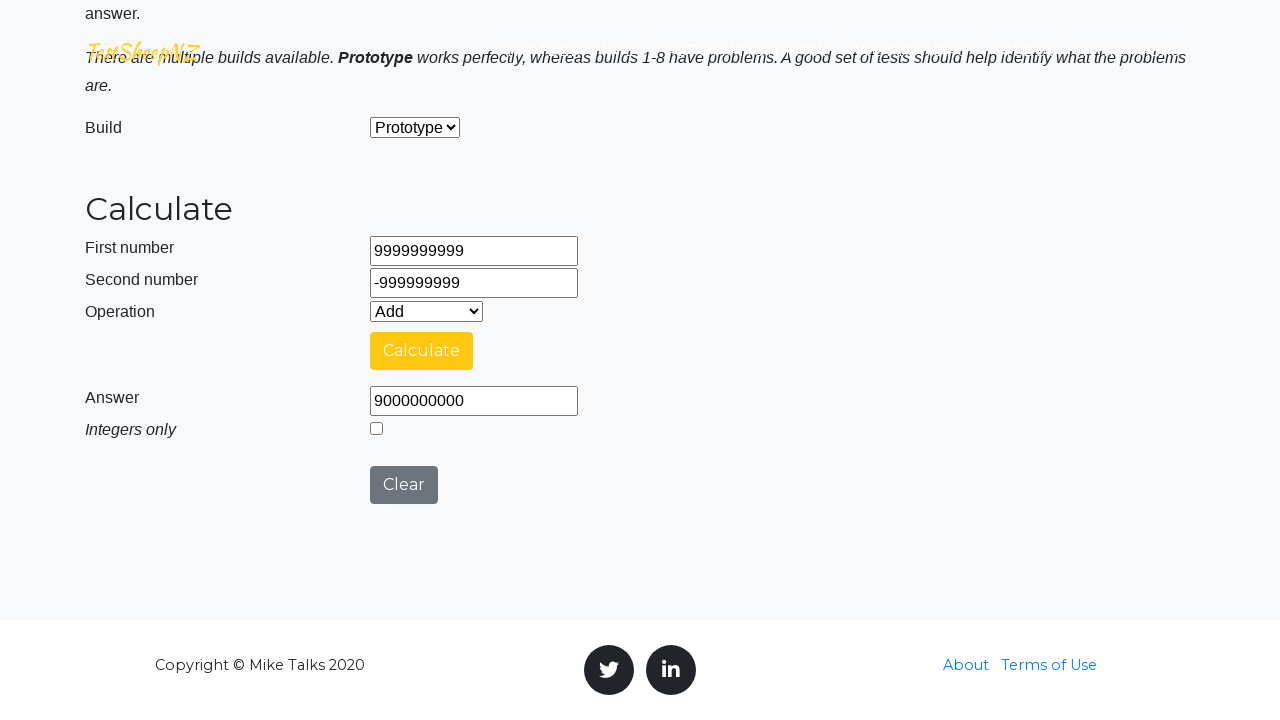